Tests sending keys to an email input field by clearing it first and then entering an email address

Starting URL: https://www.selenium.dev/selenium/web/inputs.html

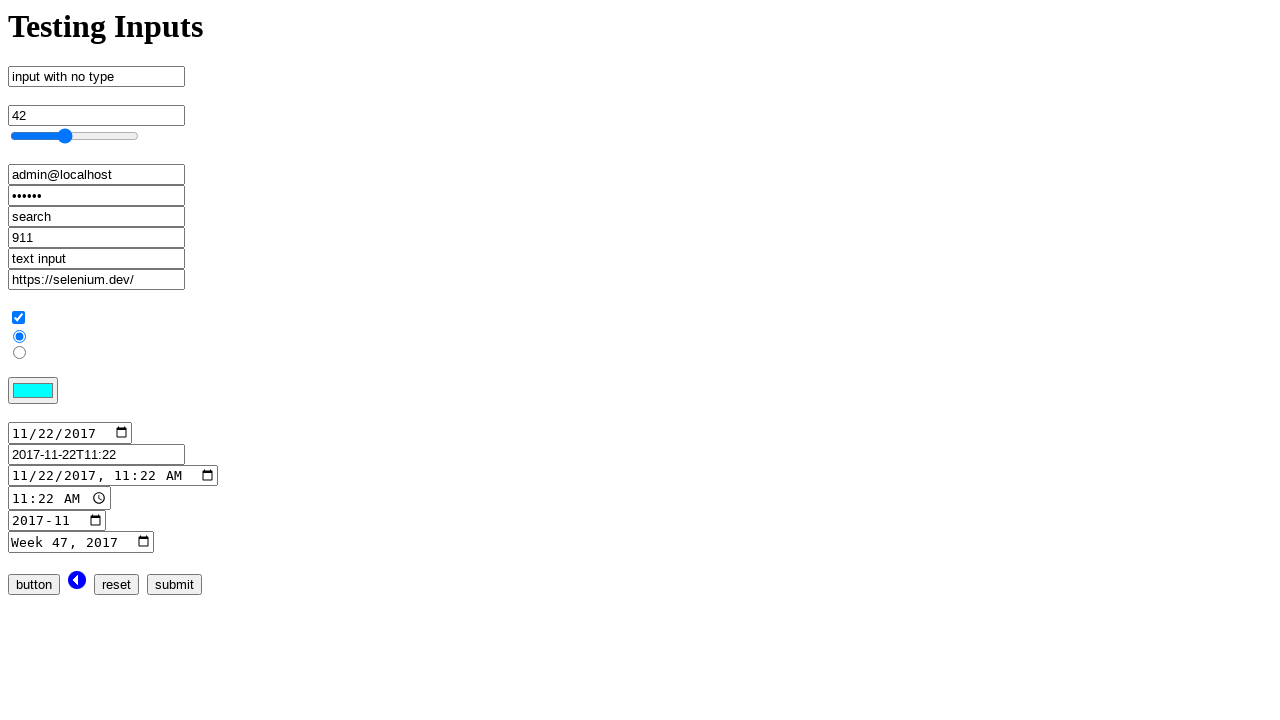

Email input field became visible
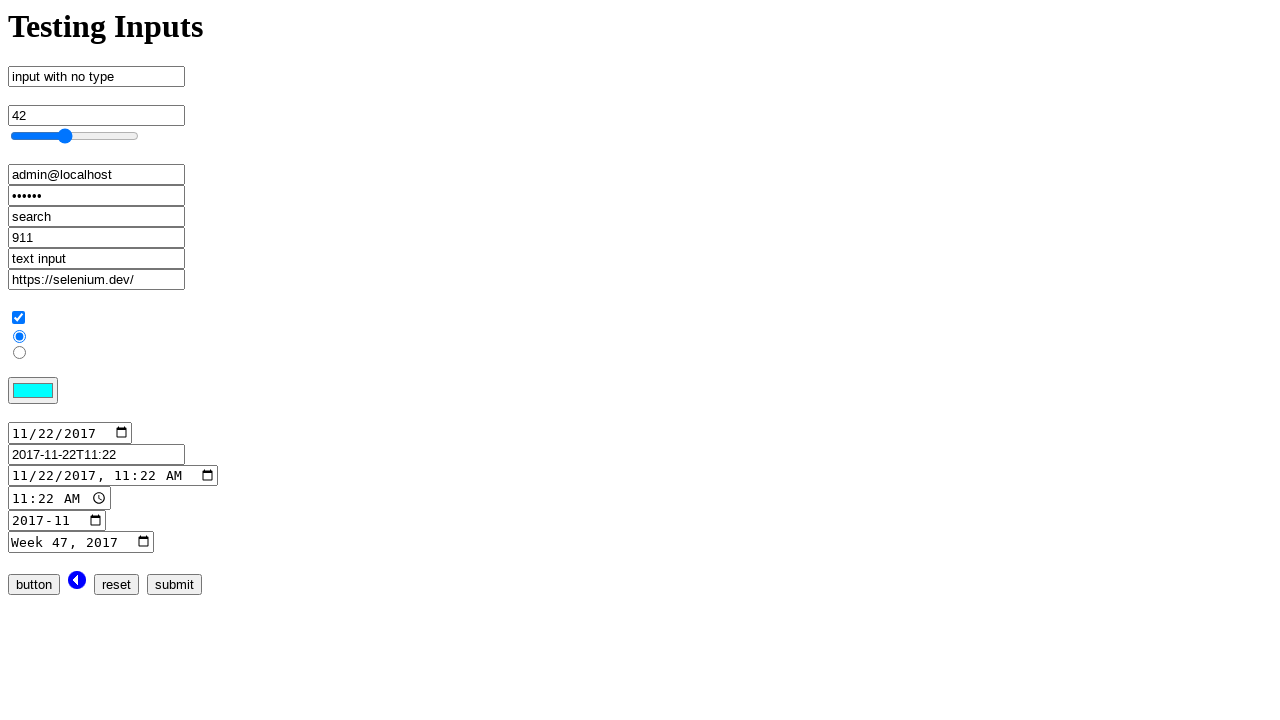

Cleared email input field on input[name='email_input']
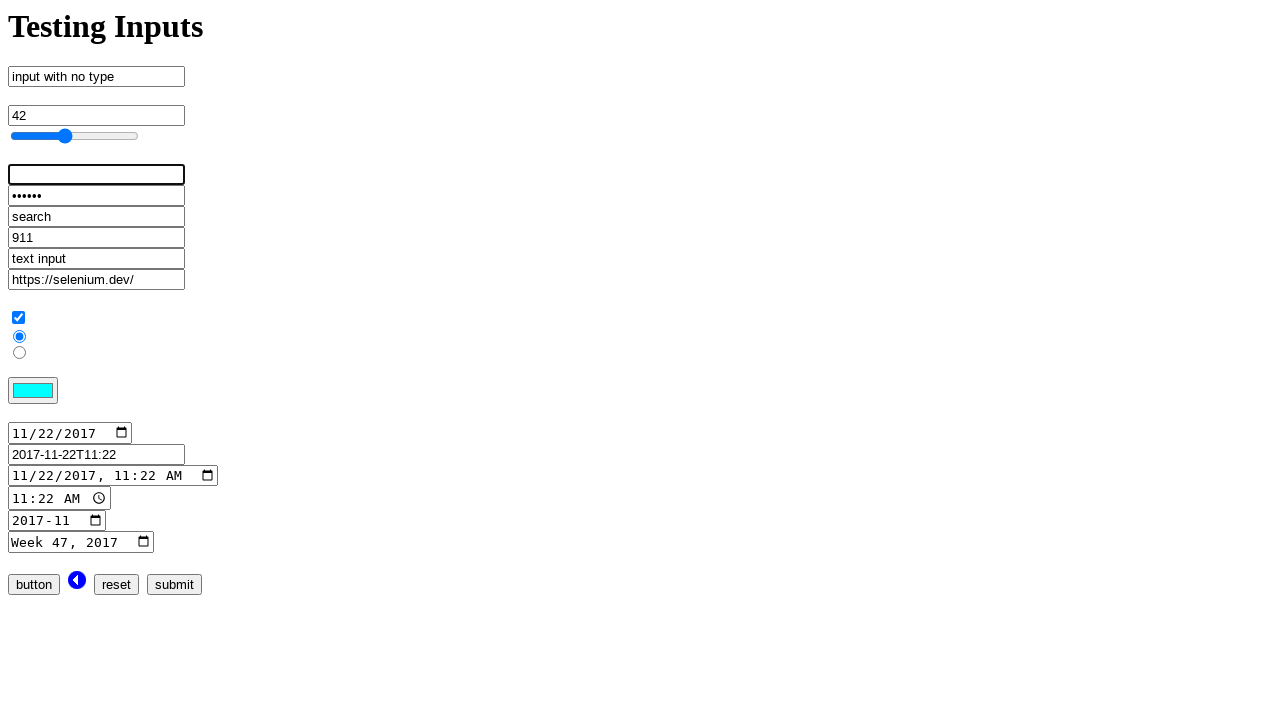

Entered email address 'admin@localhost.dev' into email input field on input[name='email_input']
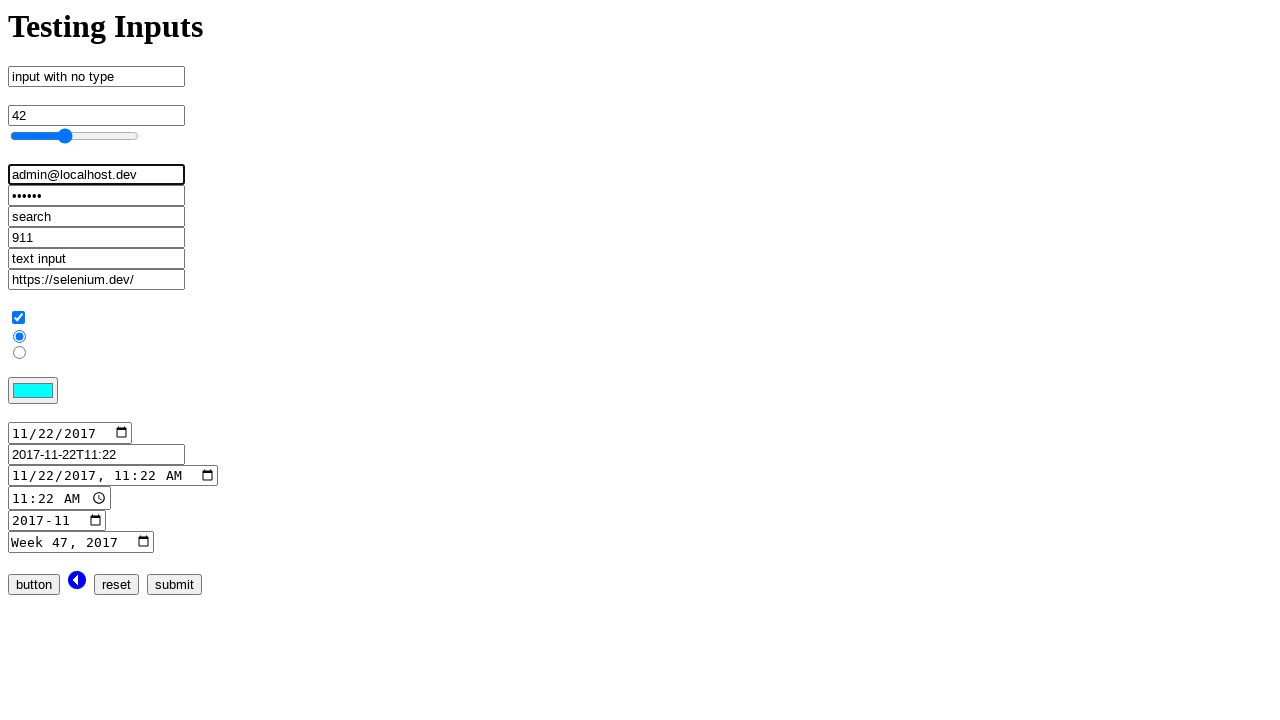

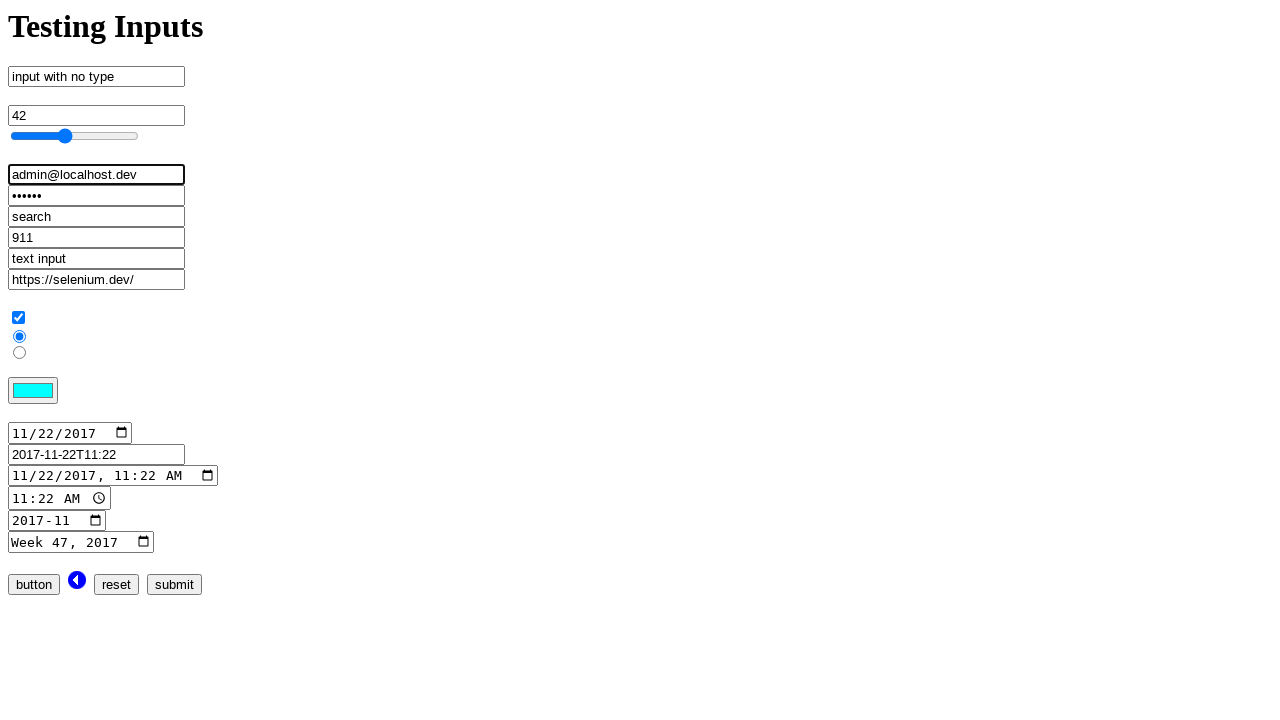